Navigates to Flipkart homepage and retrieves the page title

Starting URL: https://www.flipkart.com/

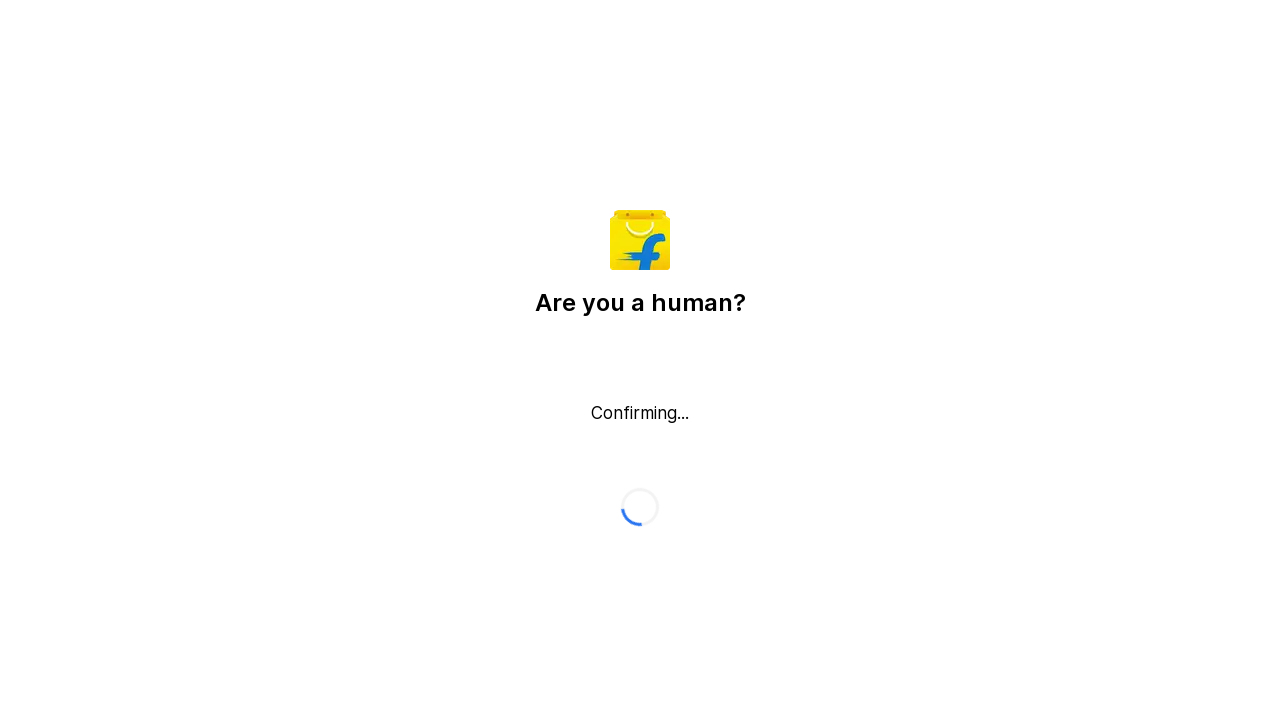

Navigated to Flipkart homepage
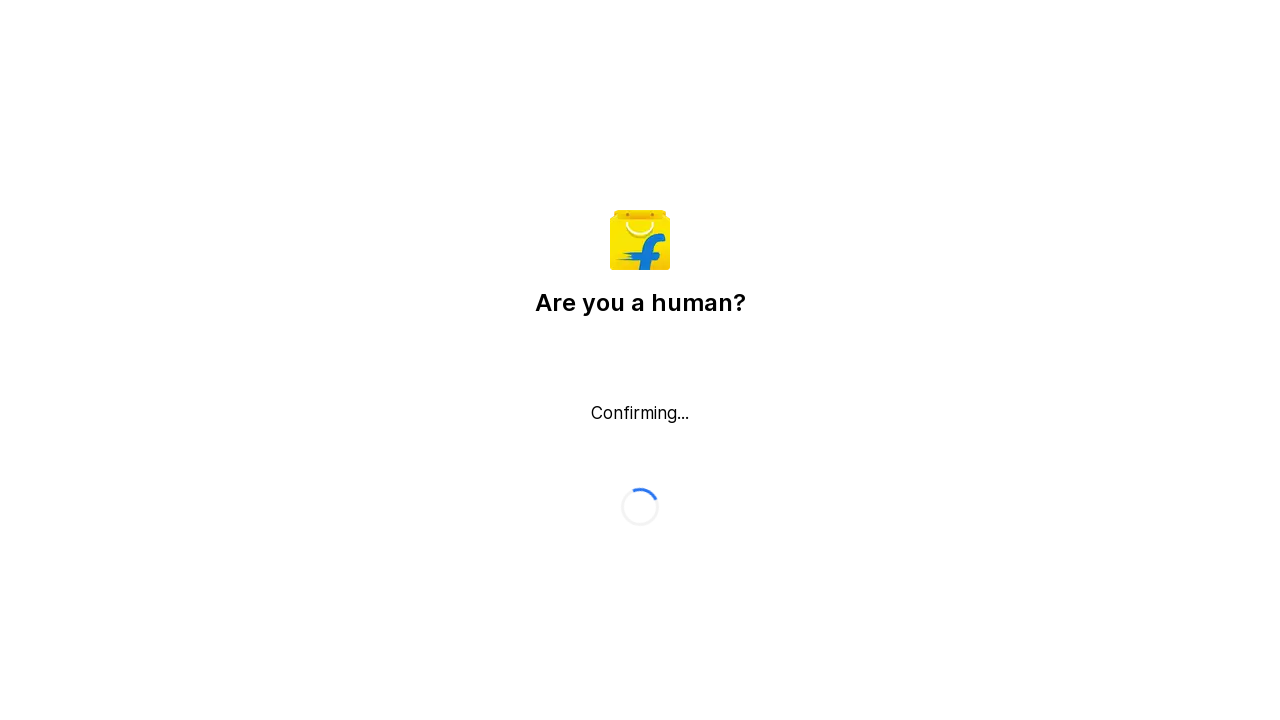

Retrieved page title: Flipkart reCAPTCHA
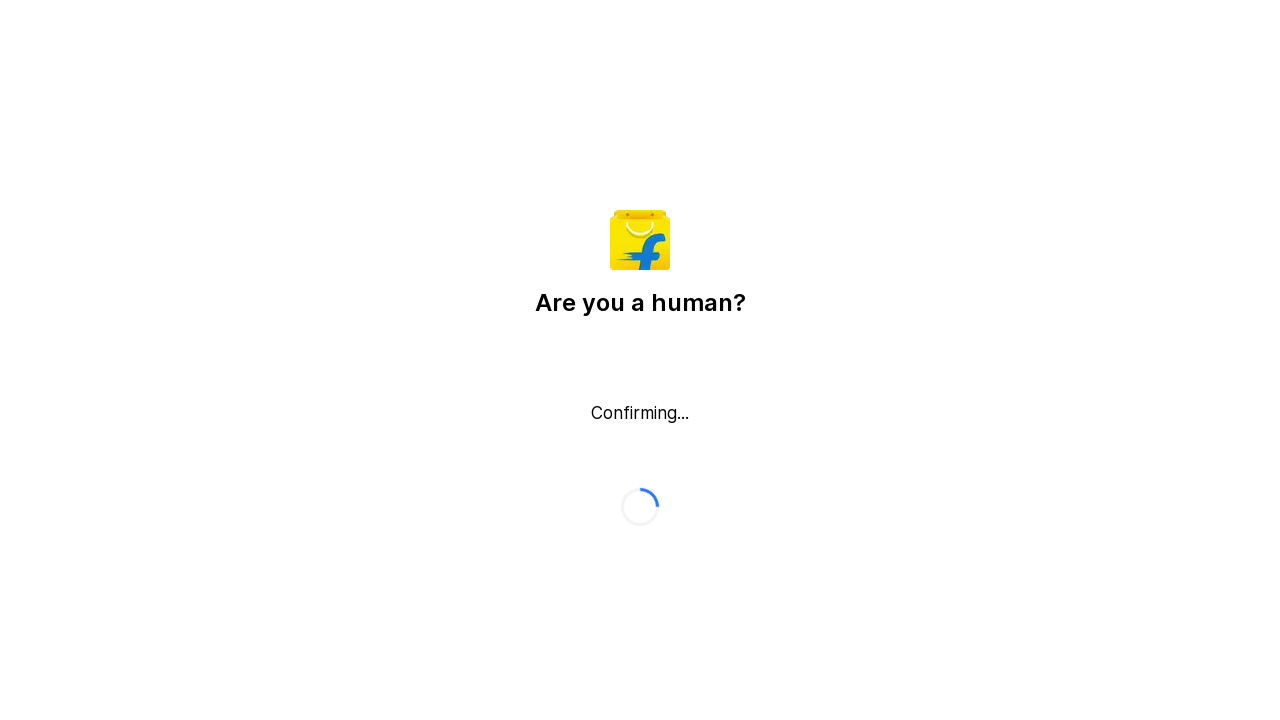

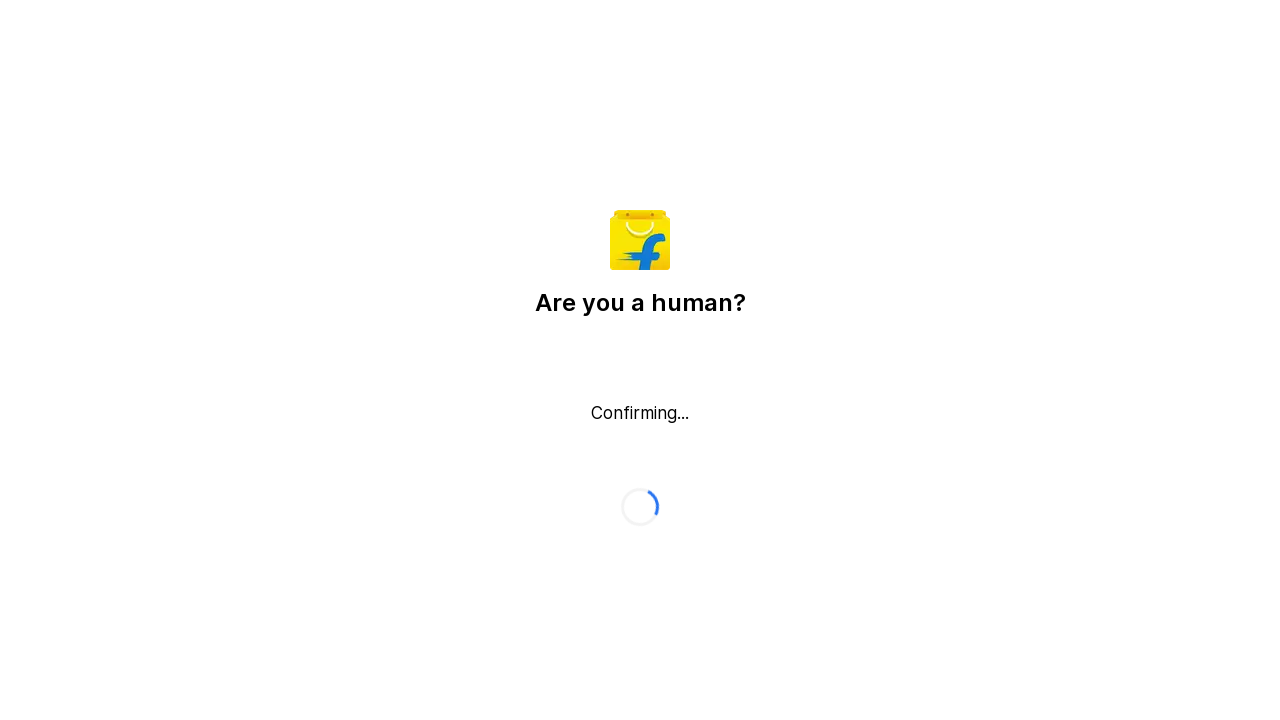